Finds a row containing "Raj" in a simple table and checks the corresponding checkbox in that row

Starting URL: https://letcode.in/table

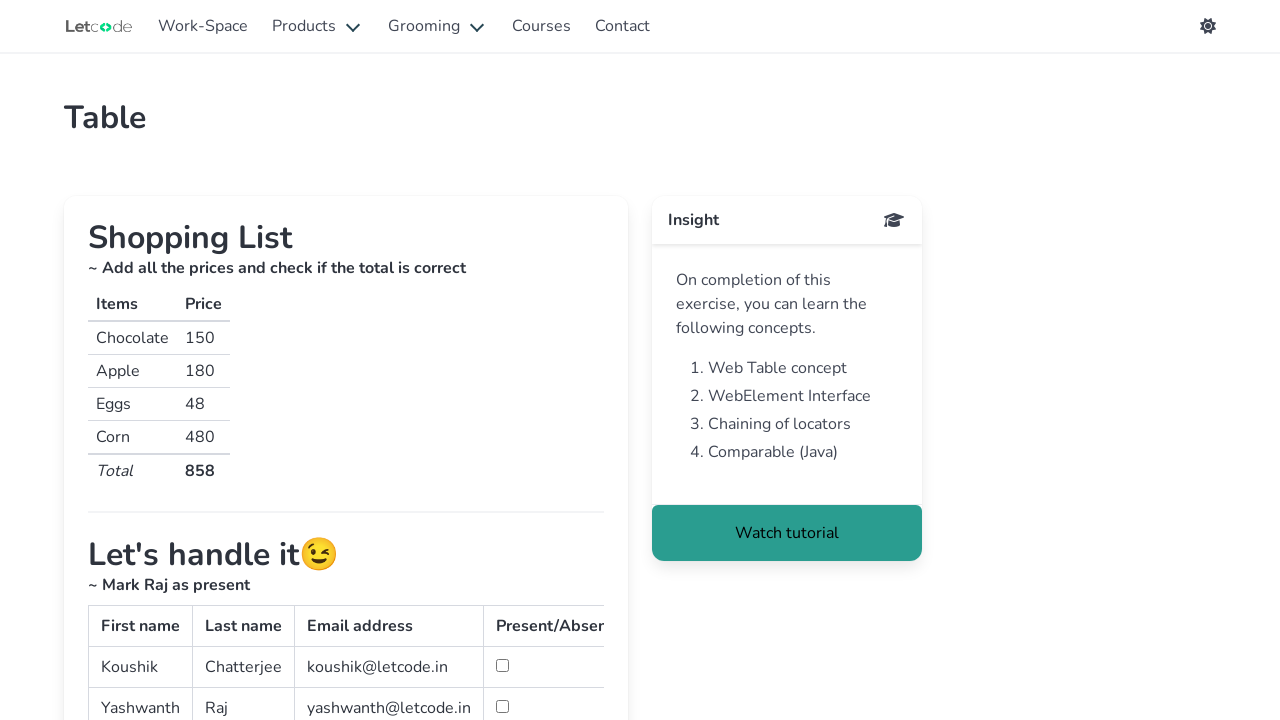

Waited for table to load
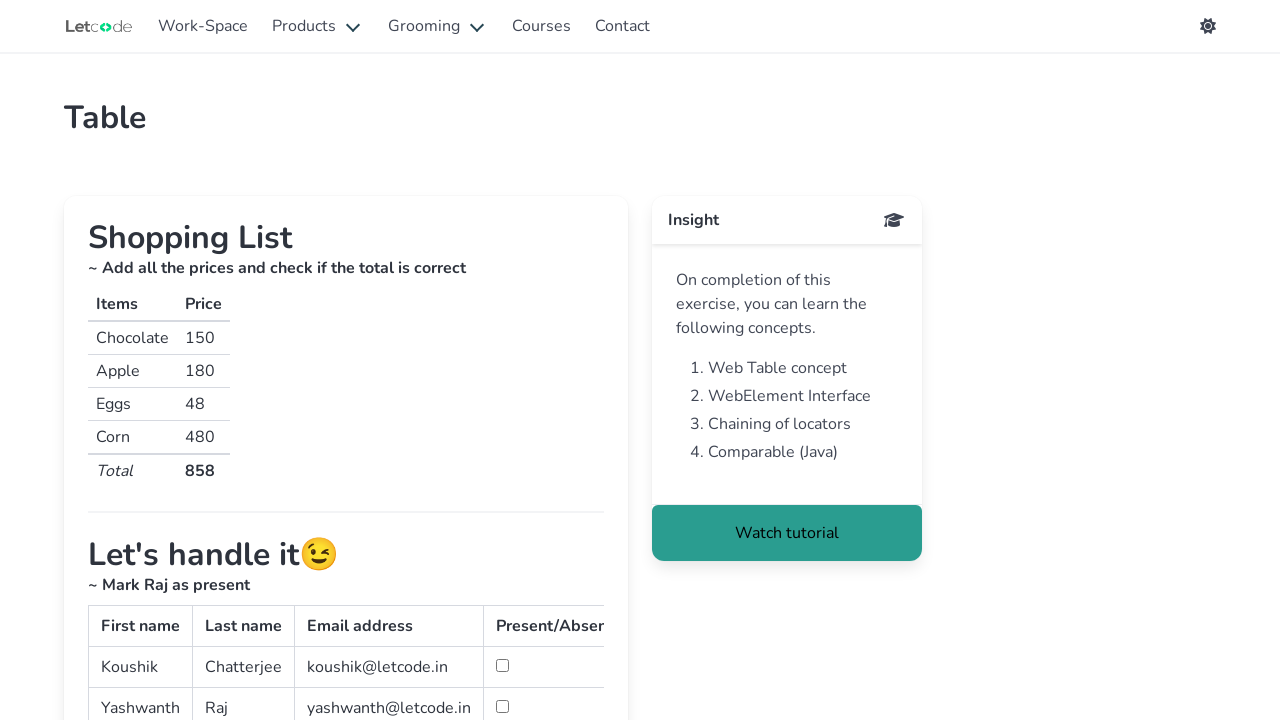

Located table cells in second column
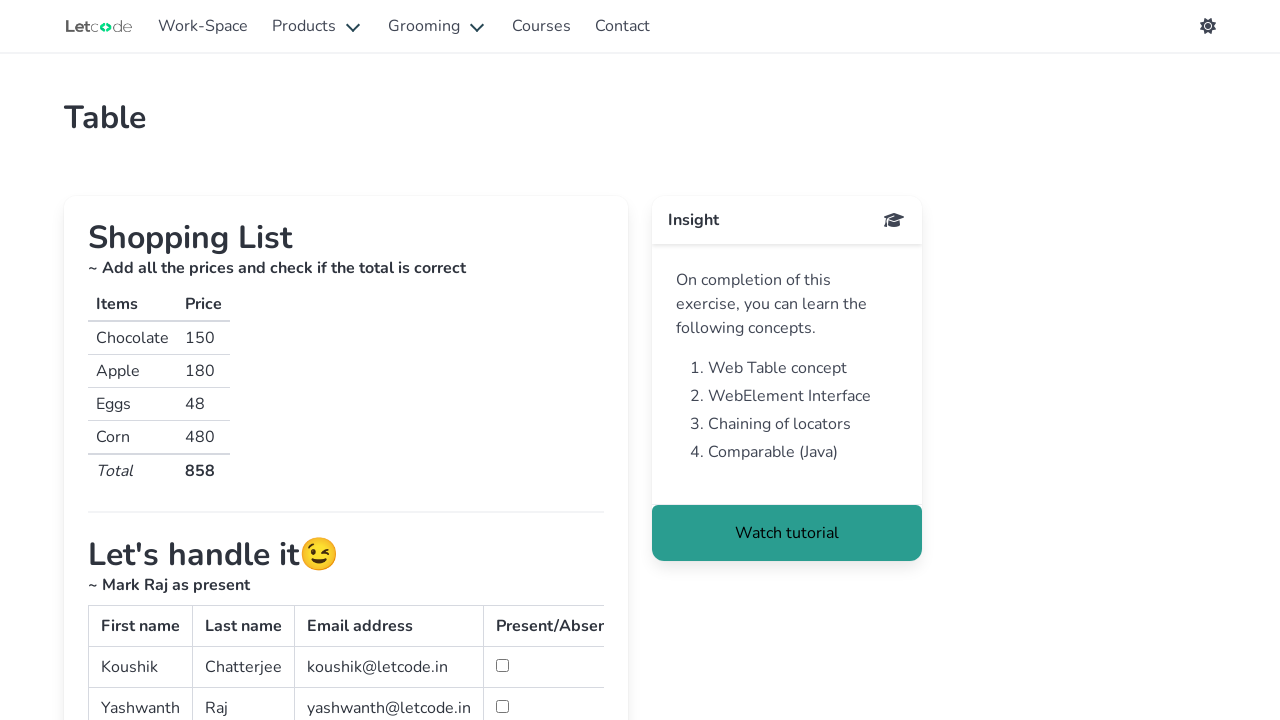

Retrieved text content from row 0
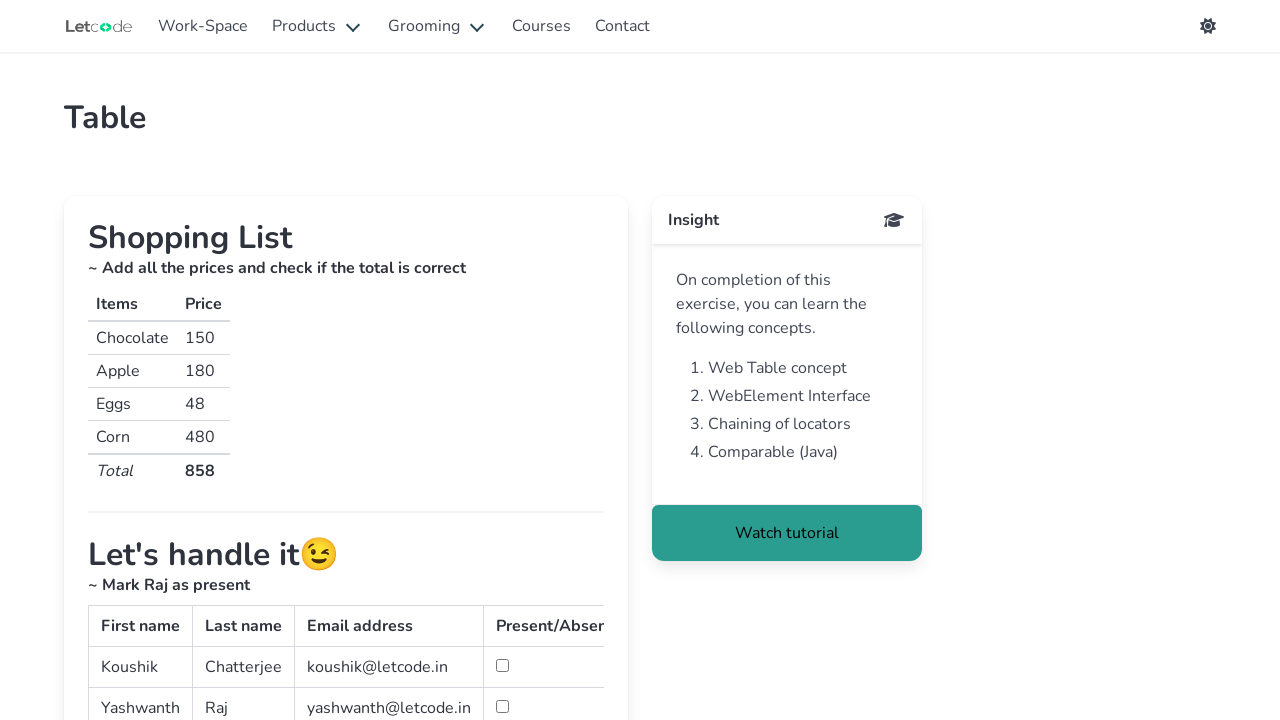

Found row containing 'Raj' and checked corresponding checkbox at (502, 706) on table#simpletable tbody tr:nth-child(2) td:nth-child(2) >> nth=0 >> .. >> td:nth
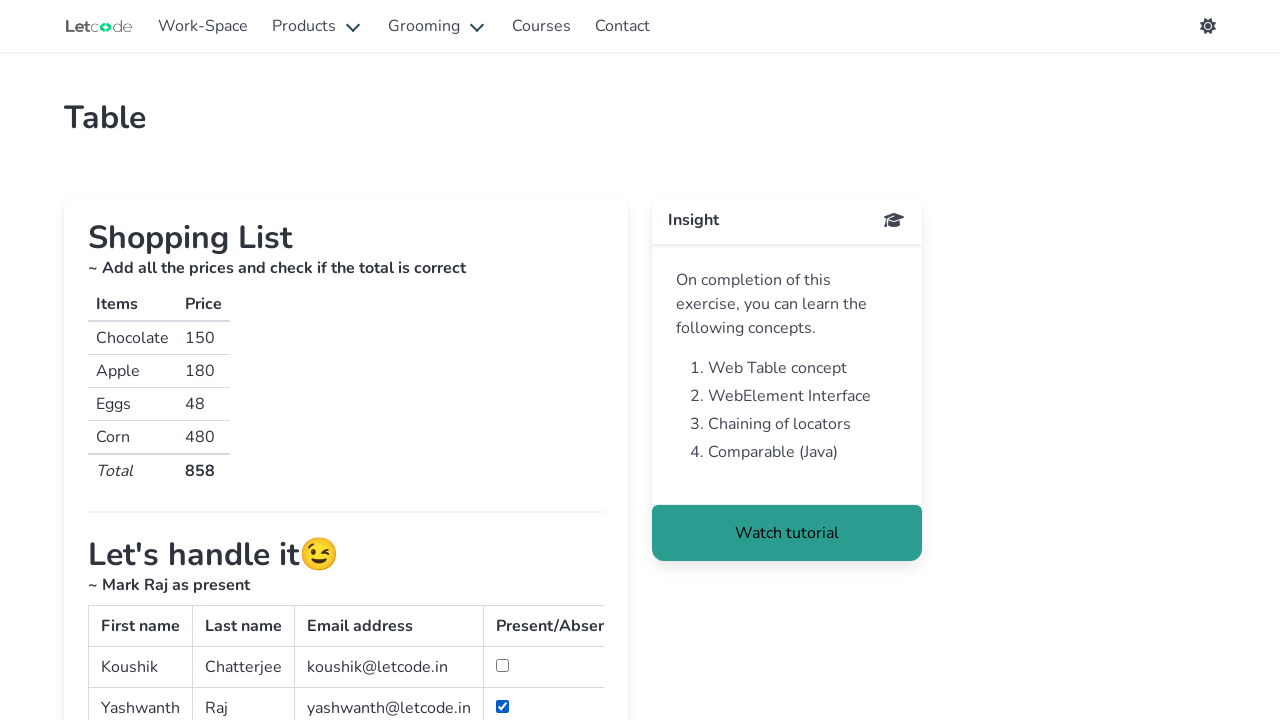

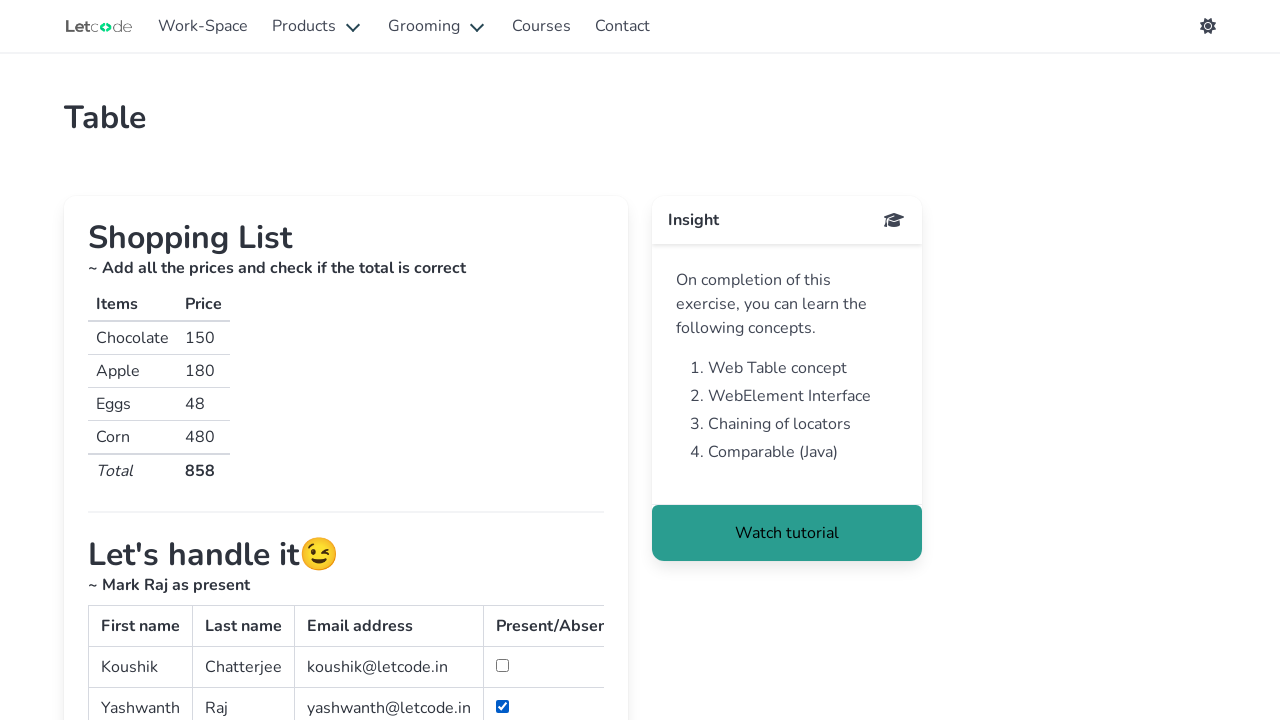